Tests table data validation by summing values in the 4th column and comparing with the displayed total amount

Starting URL: https://rahulshettyacademy.com/AutomationPractice/

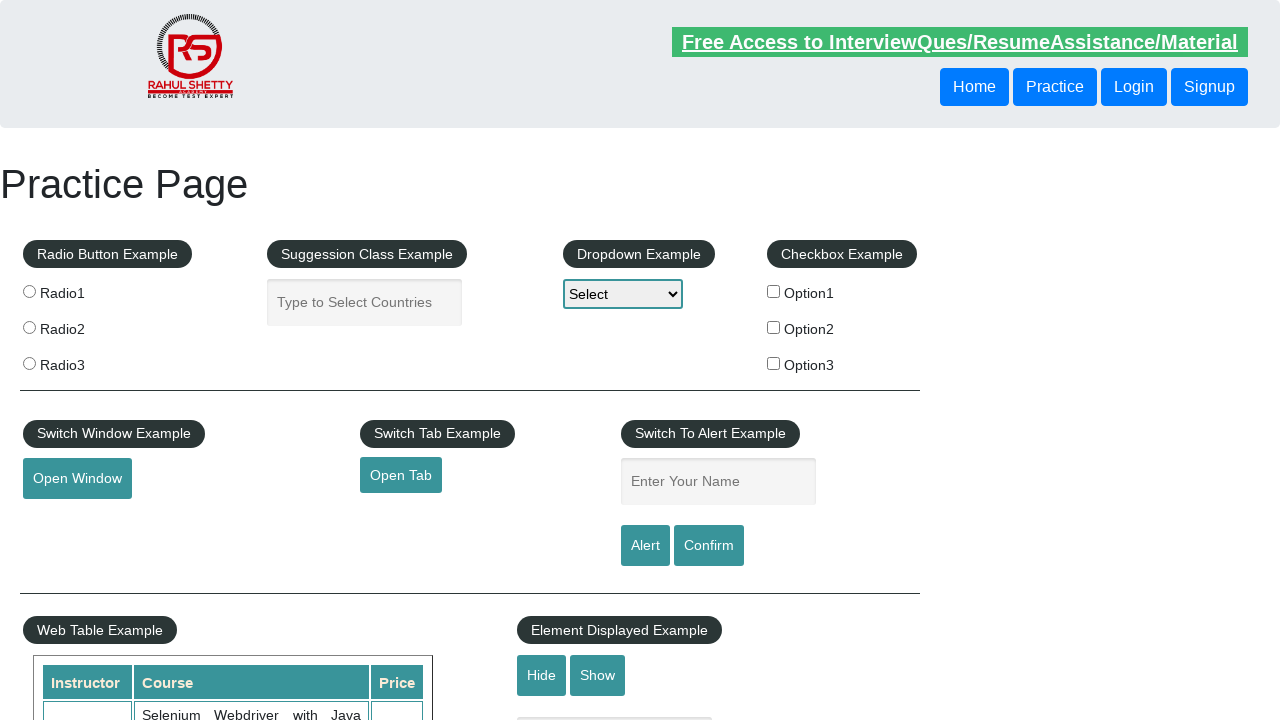

Retrieved all values from the 4th column of the table
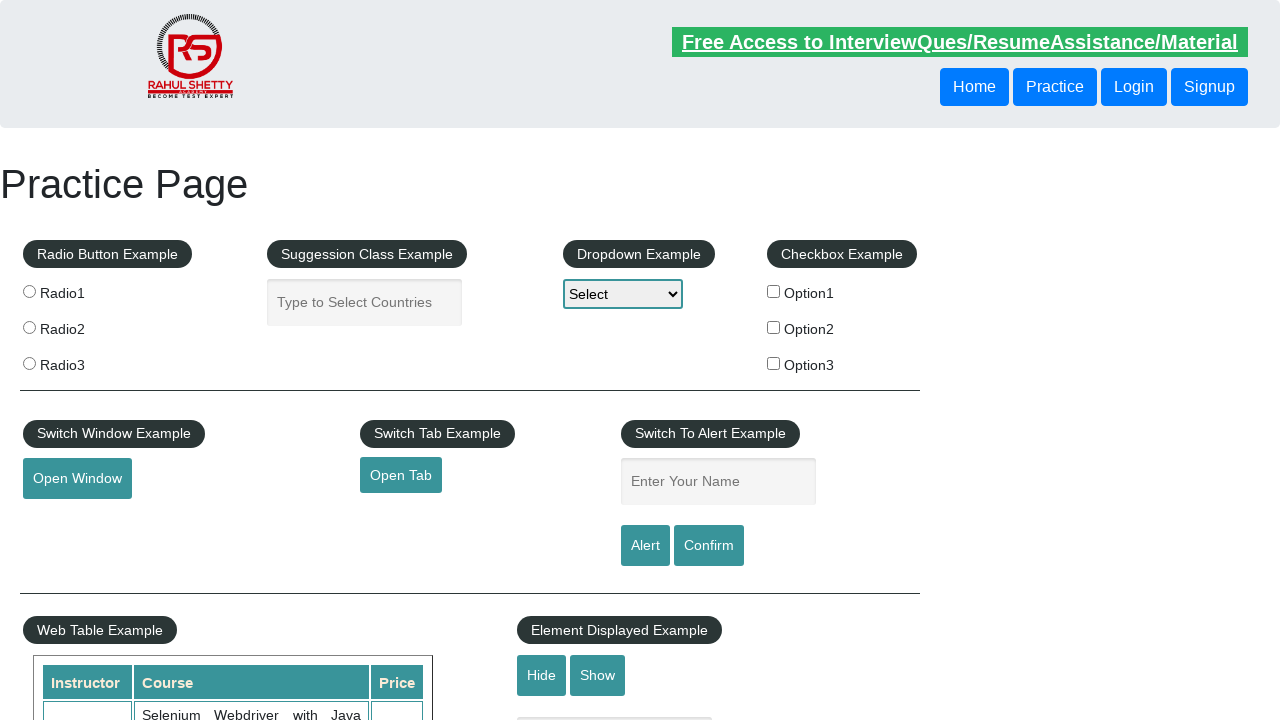

Calculated sum of 4th column values: 296
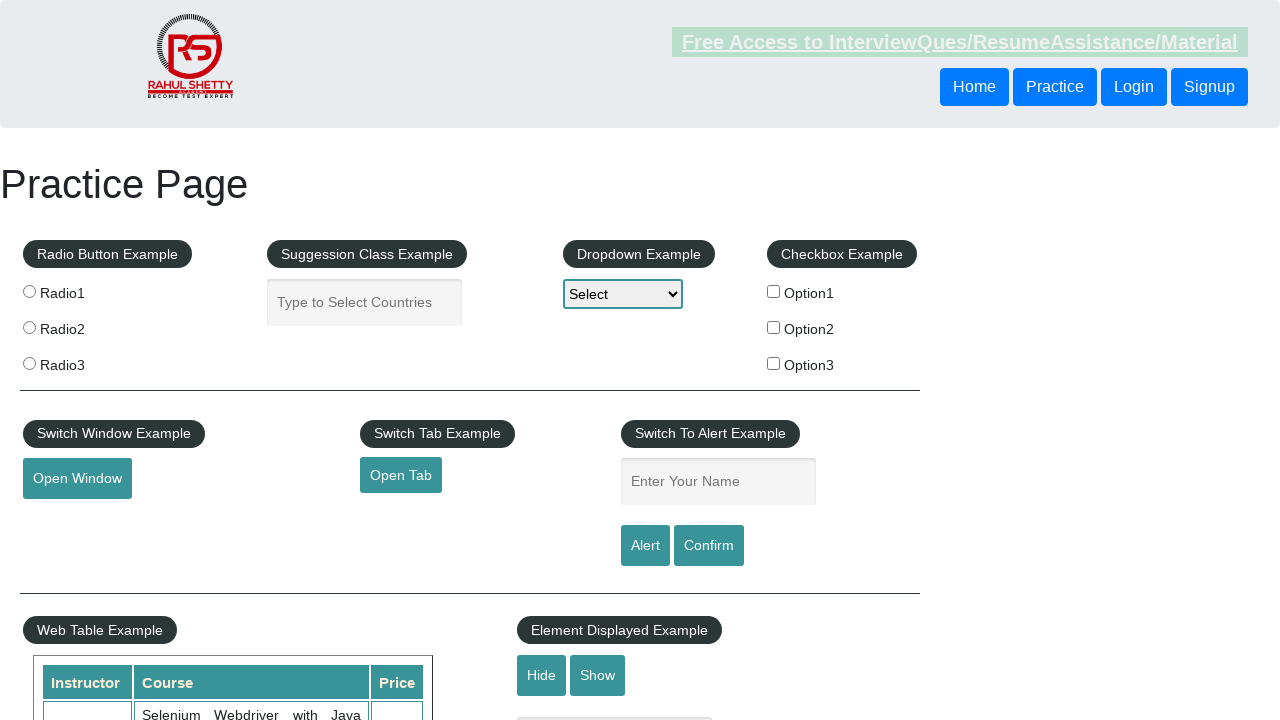

Retrieved displayed total amount text from page
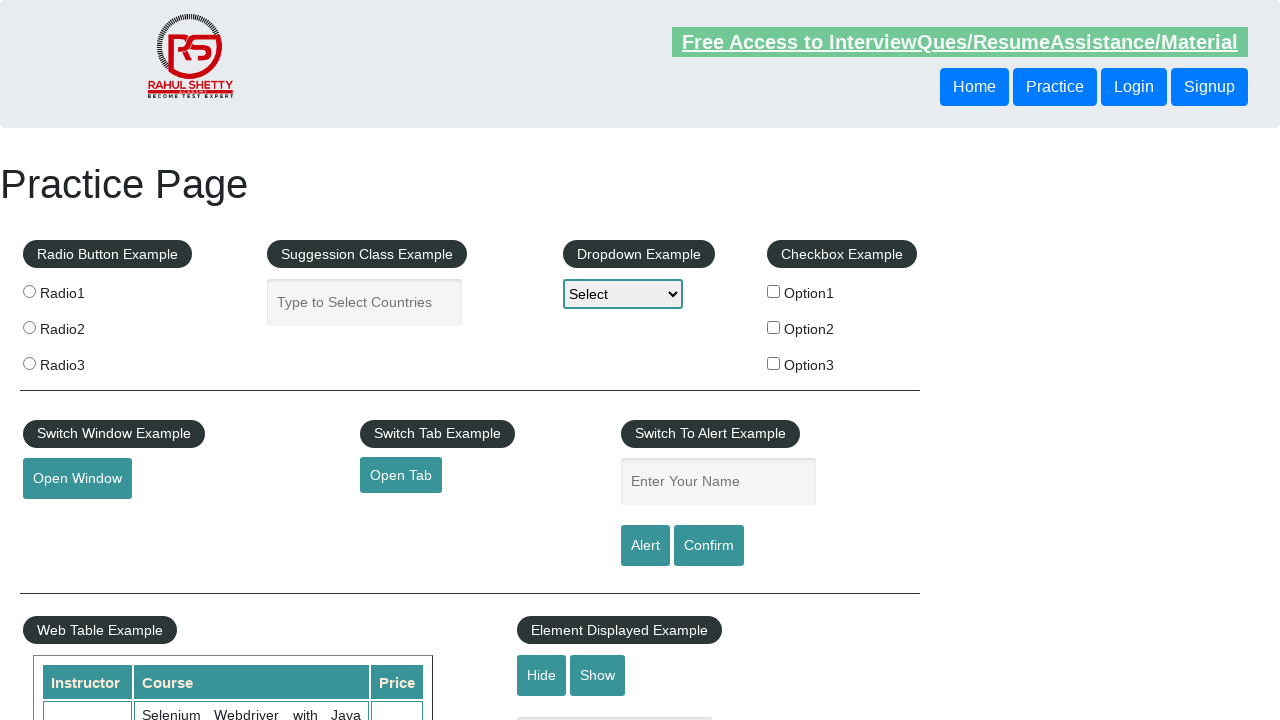

Parsed displayed total amount: 296
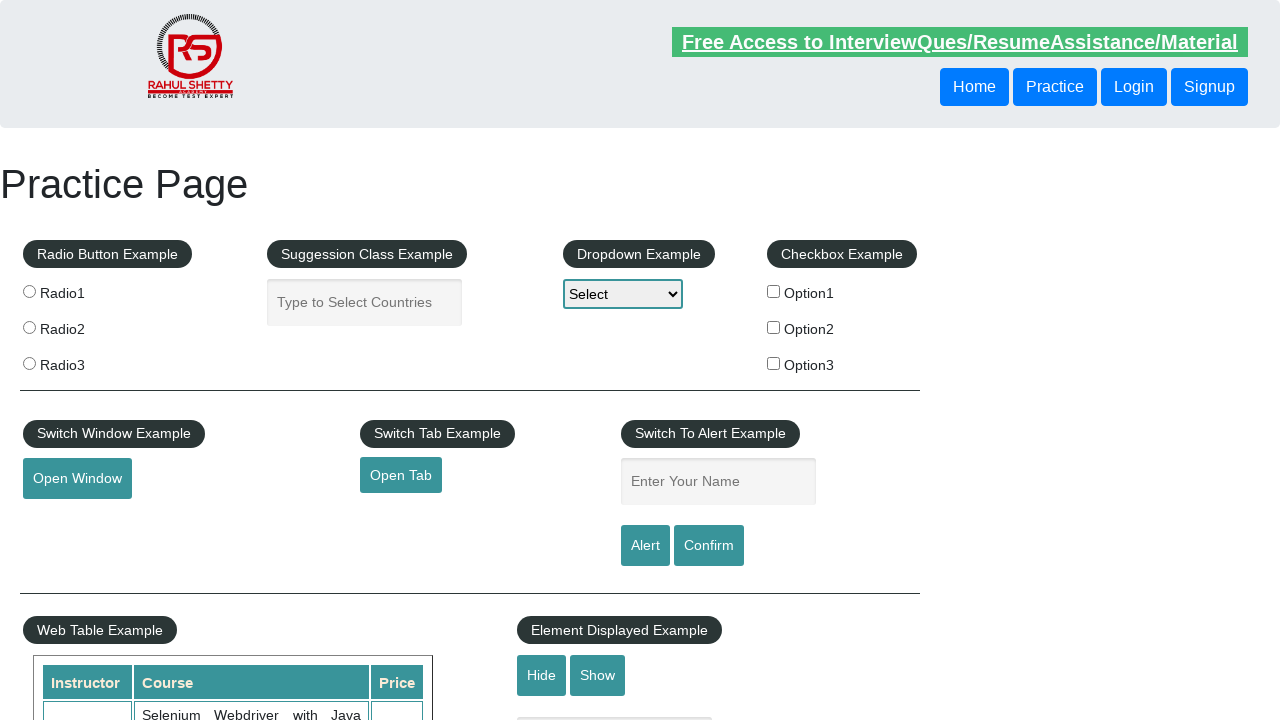

Verified that calculated sum (296) matches displayed total (296)
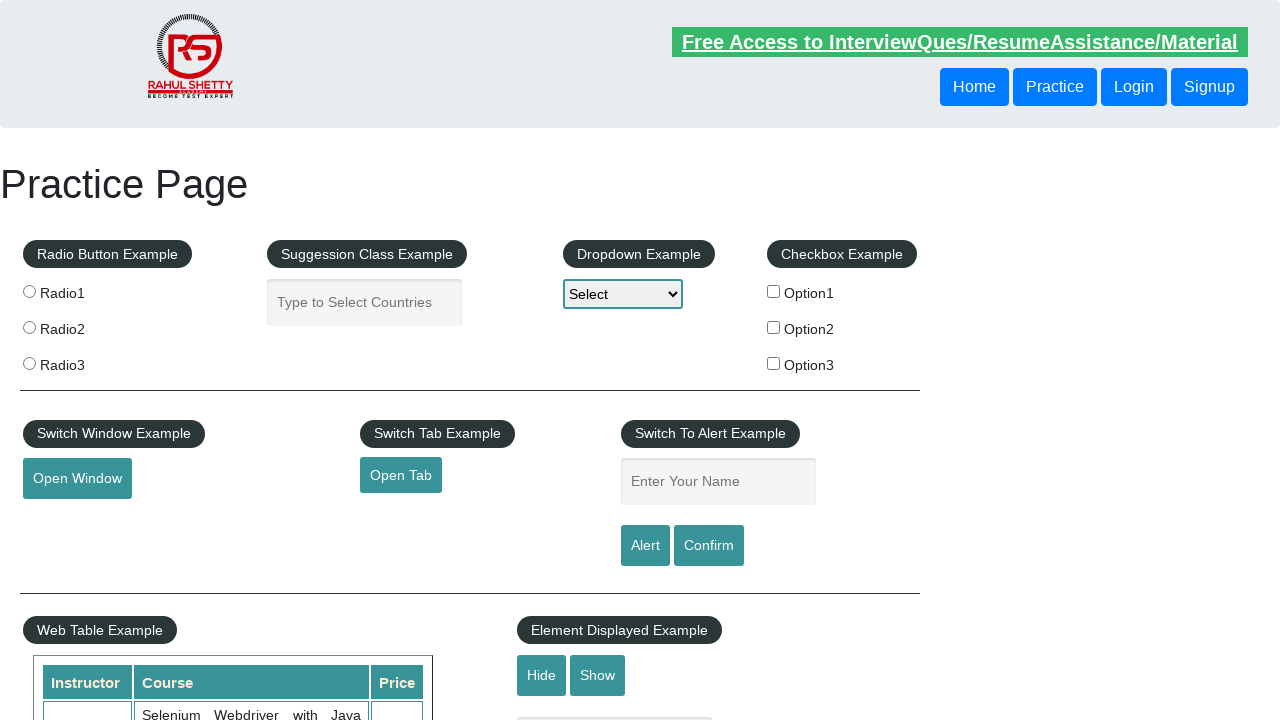

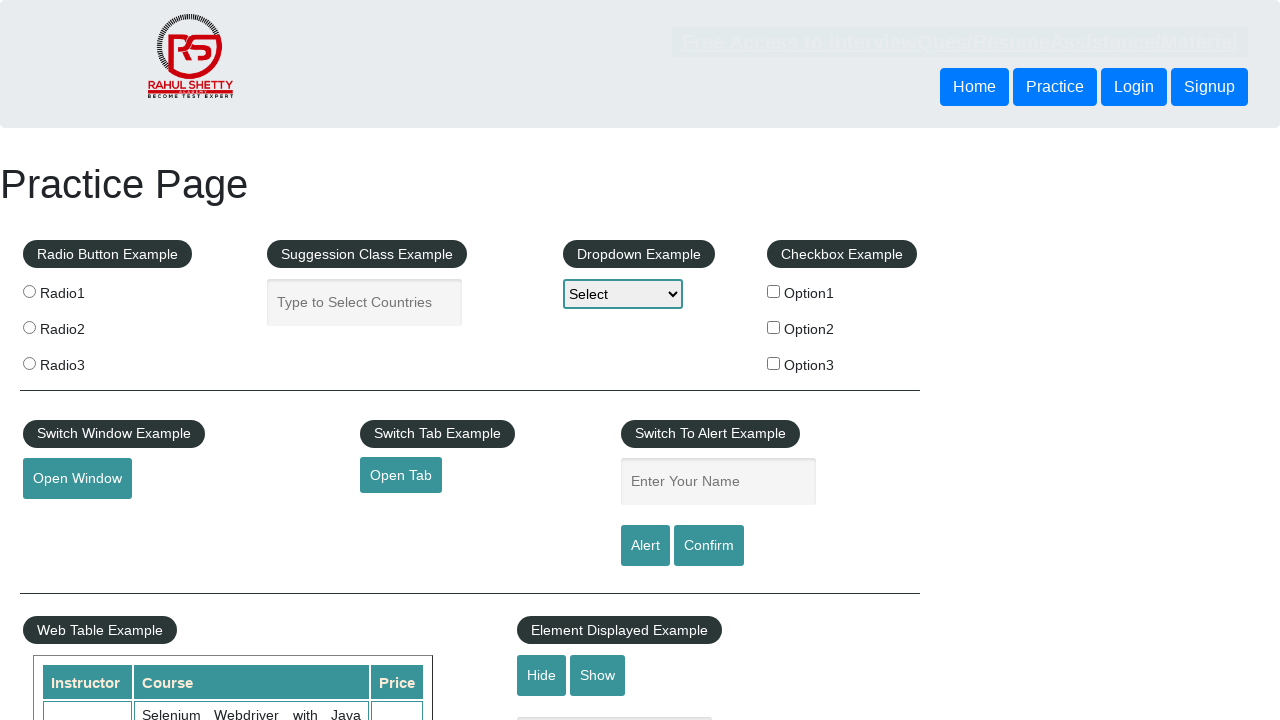